Tests that edits are cancelled when pressing Escape key

Starting URL: https://demo.playwright.dev/todomvc

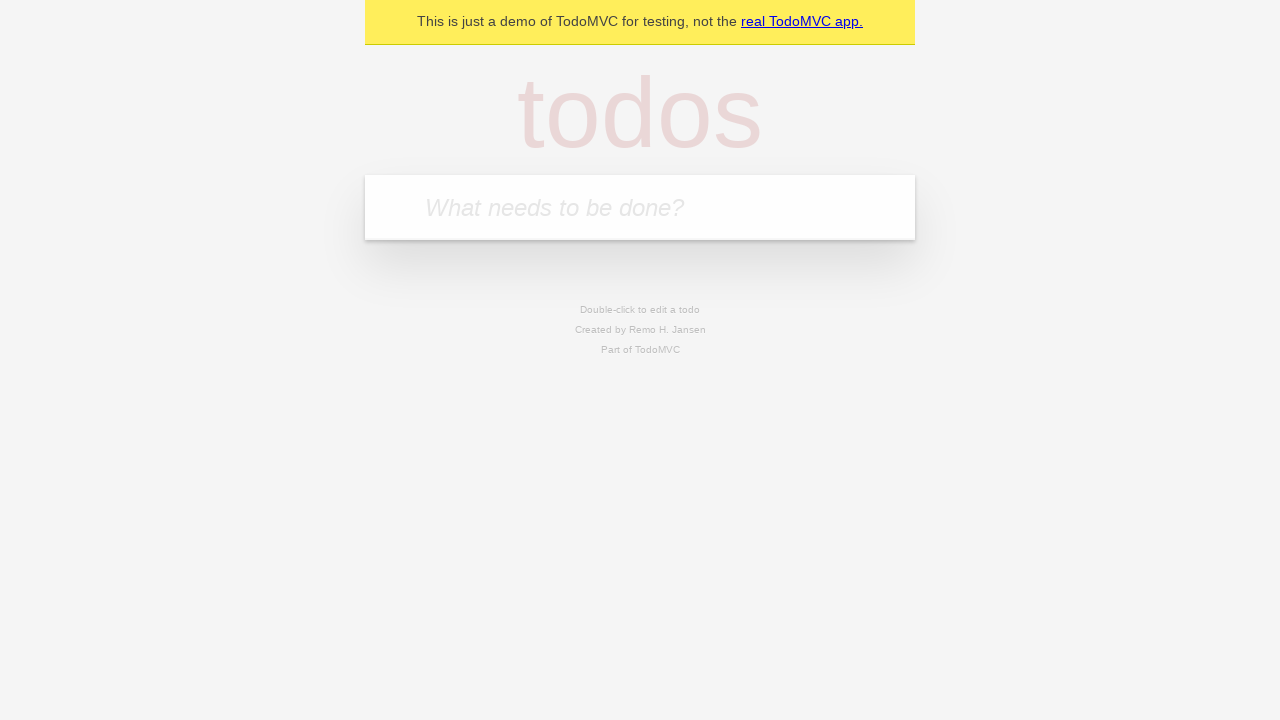

Filled first todo input with 'buy some cheese' on internal:attr=[placeholder="What needs to be done?"i]
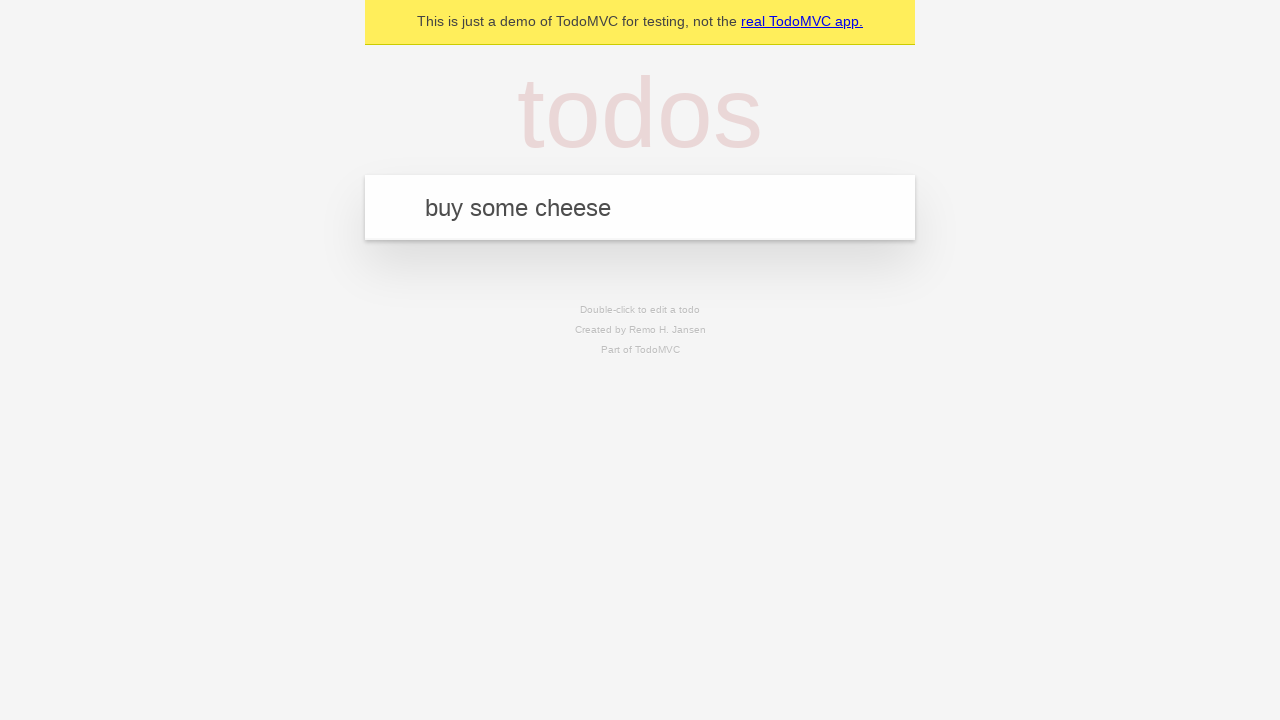

Pressed Enter to create first todo on internal:attr=[placeholder="What needs to be done?"i]
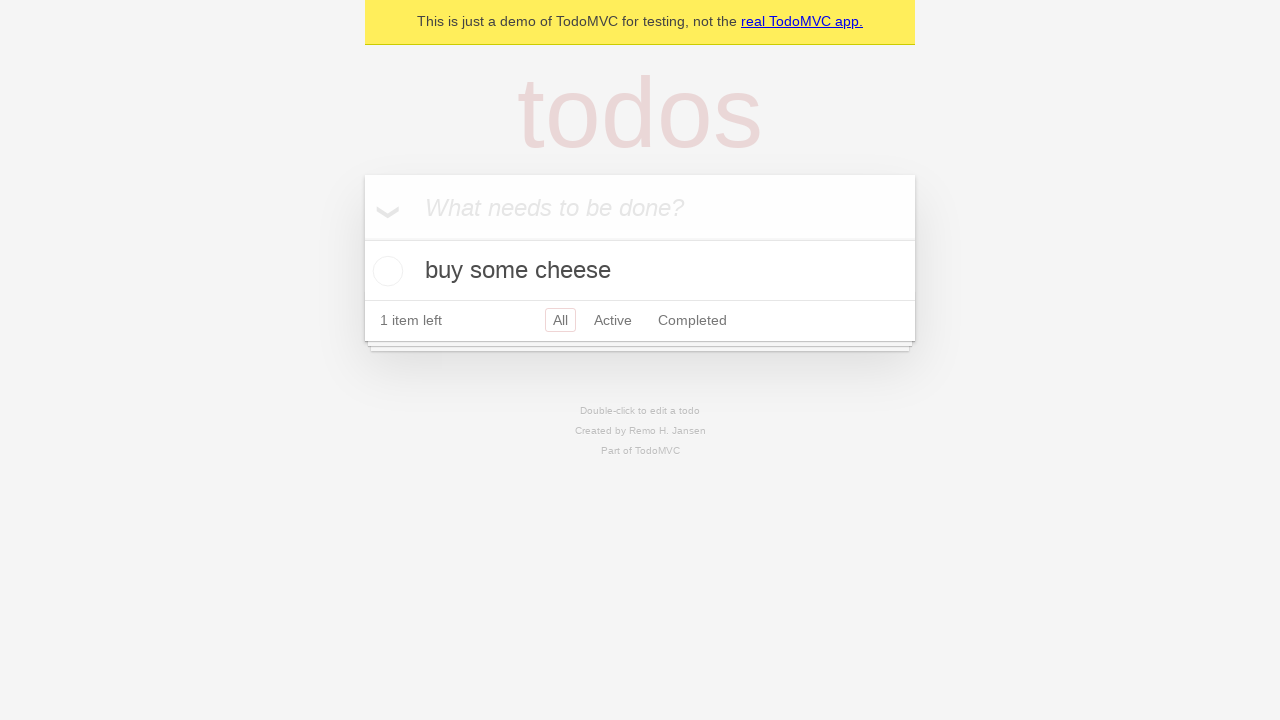

Filled second todo input with 'feed the cat' on internal:attr=[placeholder="What needs to be done?"i]
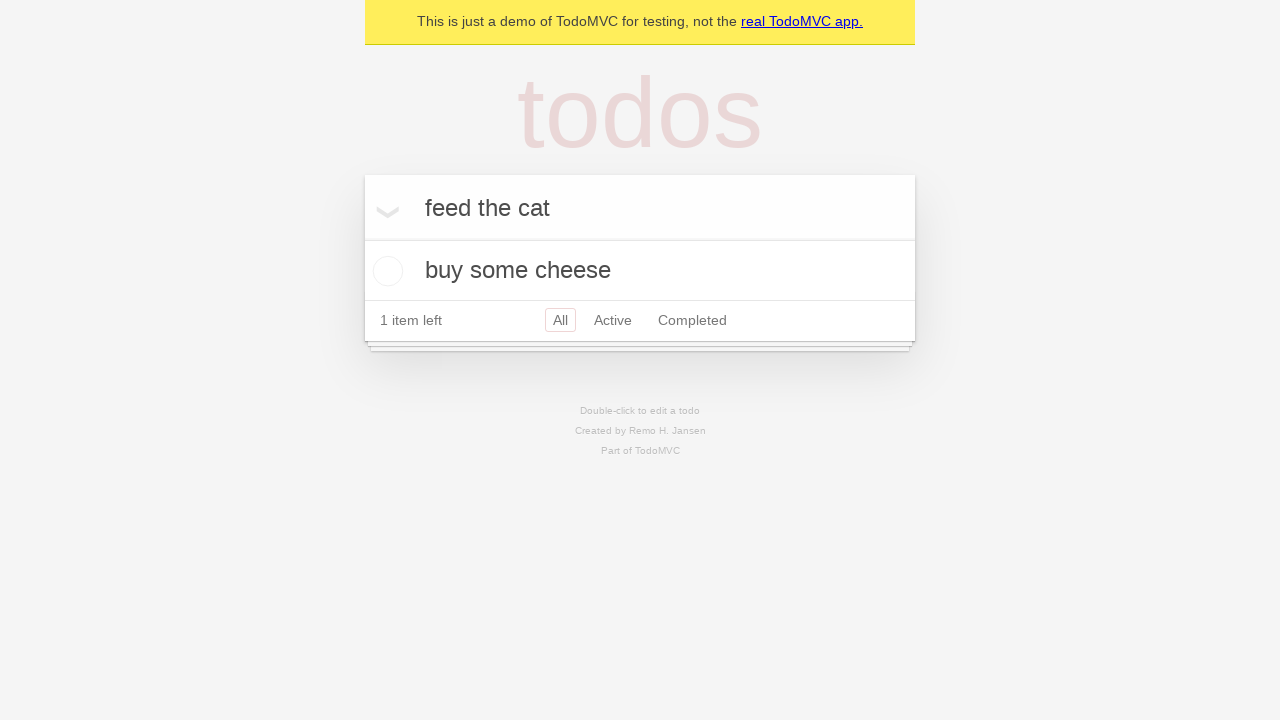

Pressed Enter to create second todo on internal:attr=[placeholder="What needs to be done?"i]
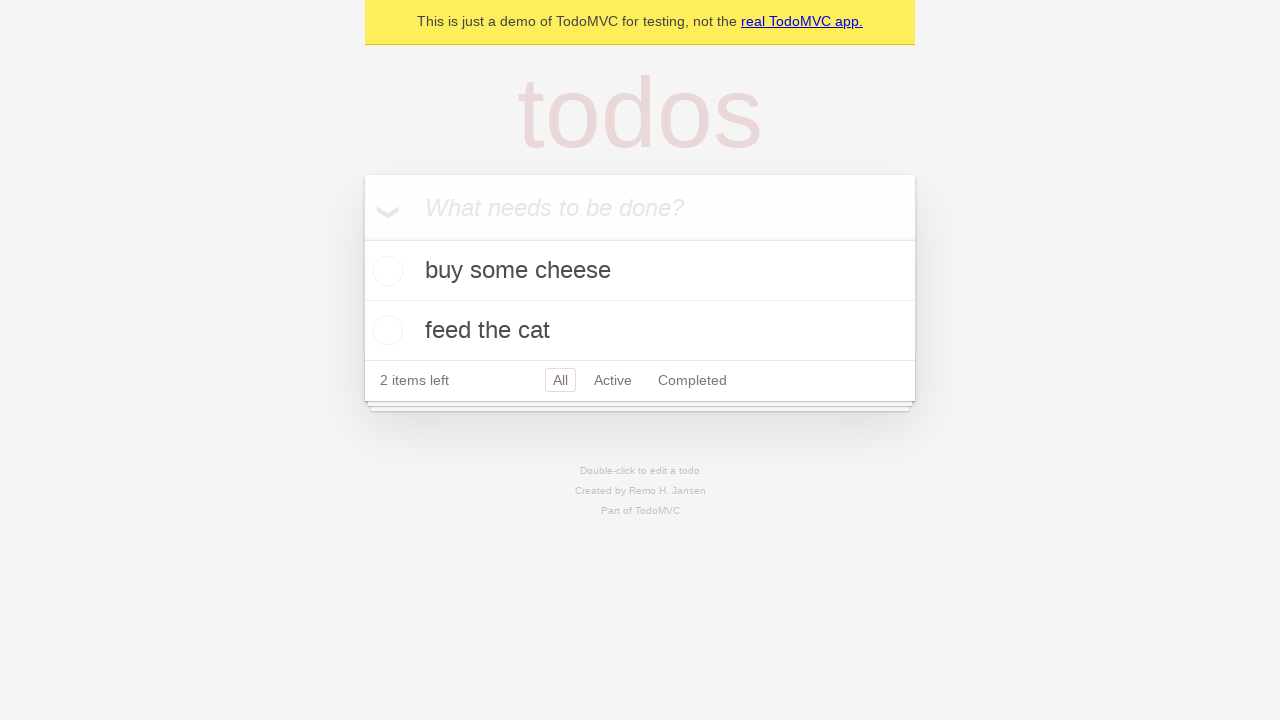

Filled third todo input with 'book a doctors appointment' on internal:attr=[placeholder="What needs to be done?"i]
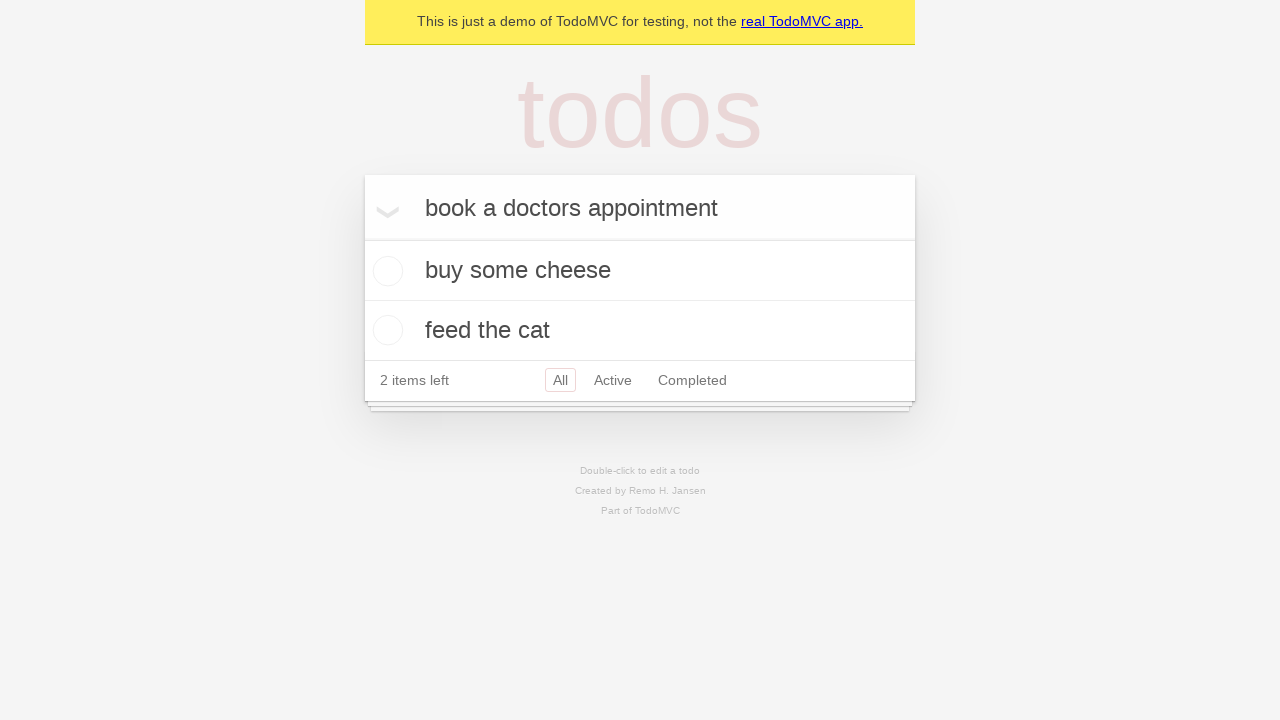

Pressed Enter to create third todo on internal:attr=[placeholder="What needs to be done?"i]
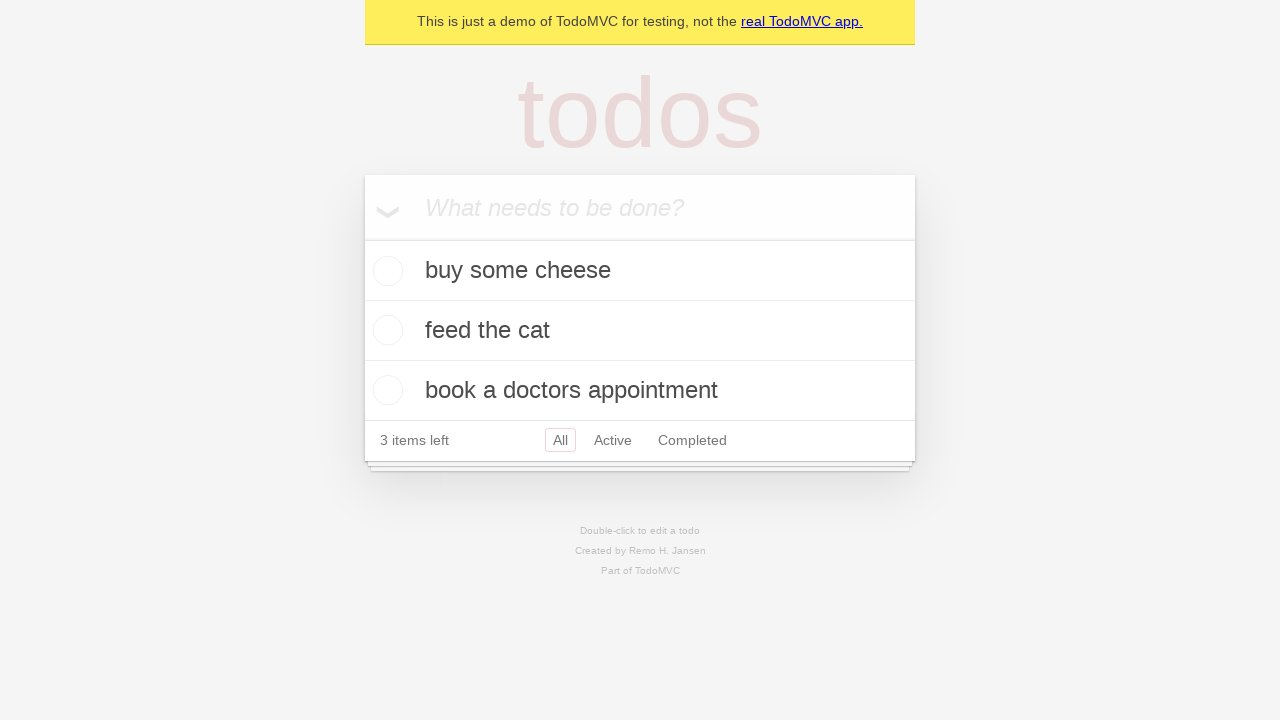

Waited for all three todos to load
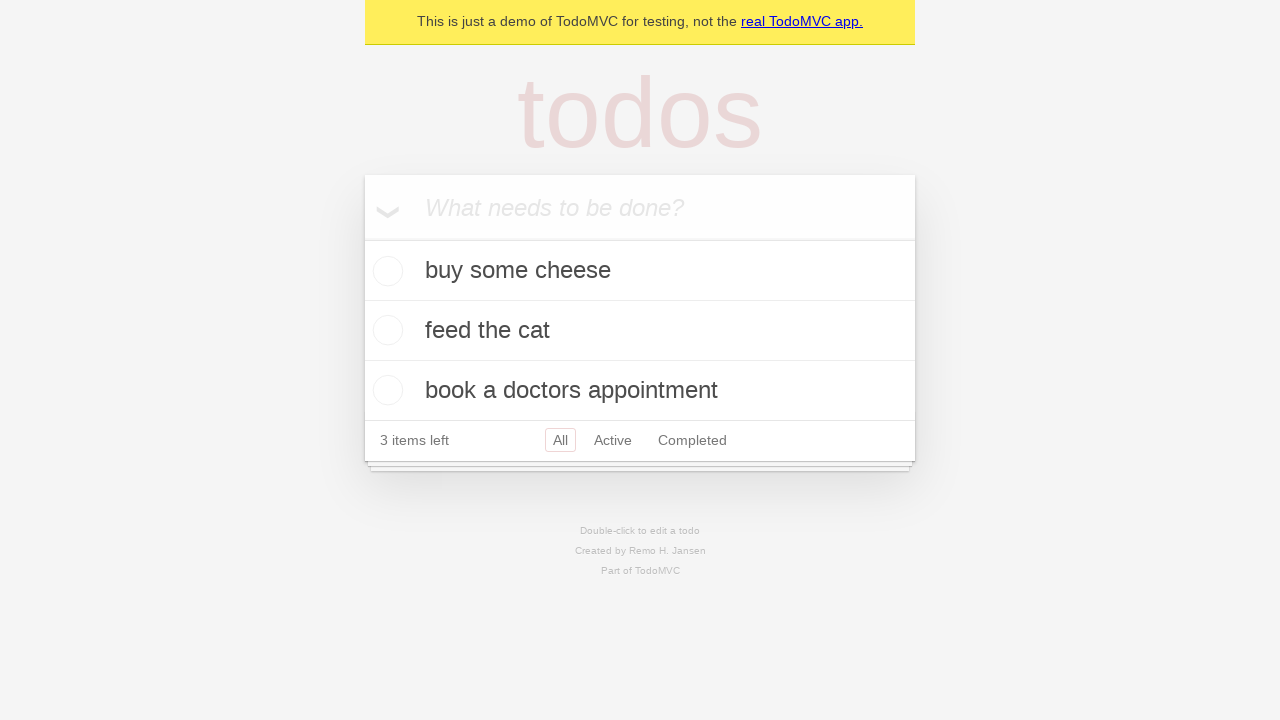

Double-clicked second todo to enter edit mode at (640, 331) on internal:testid=[data-testid="todo-item"s] >> nth=1
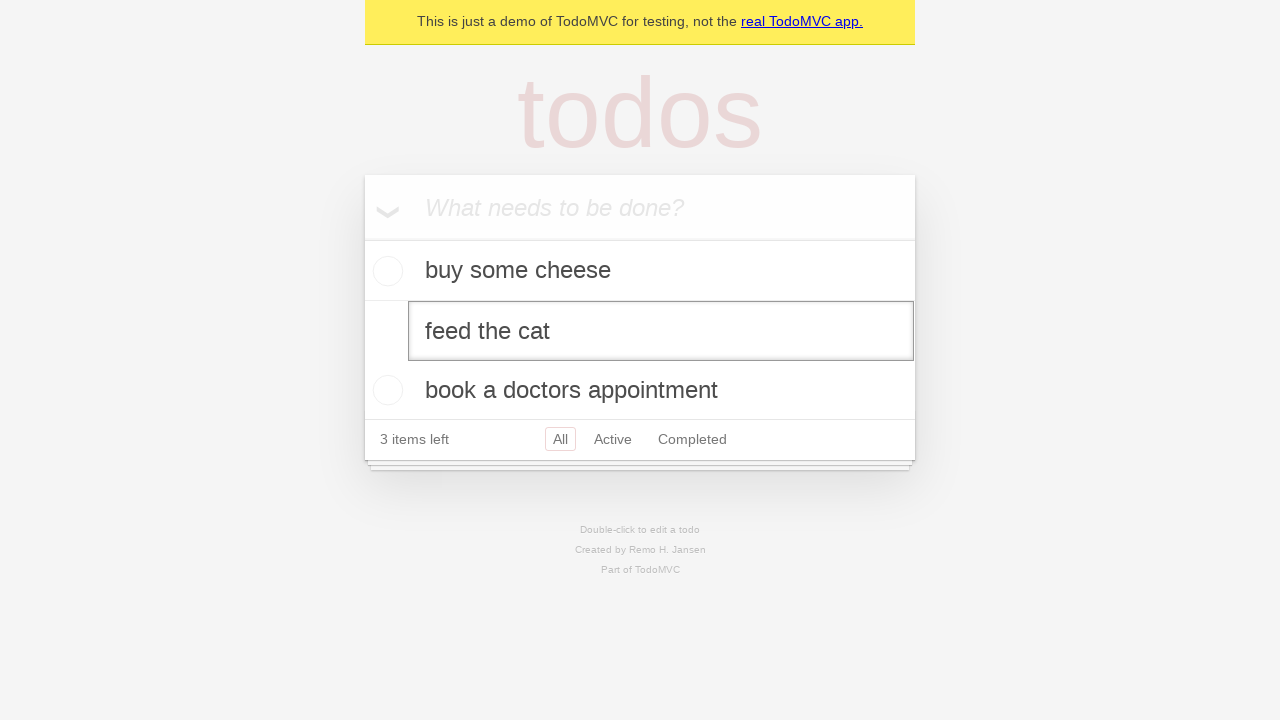

Filled edit field with 'buy some sausages' on internal:testid=[data-testid="todo-item"s] >> nth=1 >> internal:role=textbox[nam
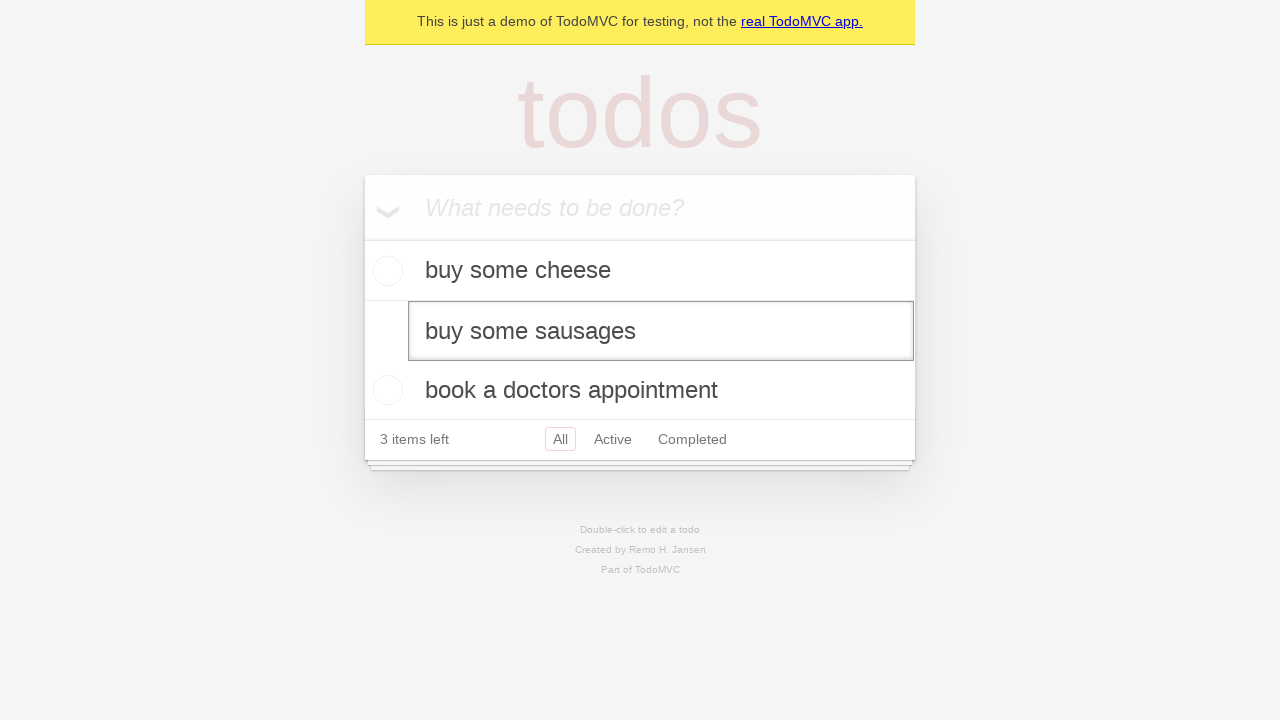

Pressed Escape key to cancel edit without saving on internal:testid=[data-testid="todo-item"s] >> nth=1 >> internal:role=textbox[nam
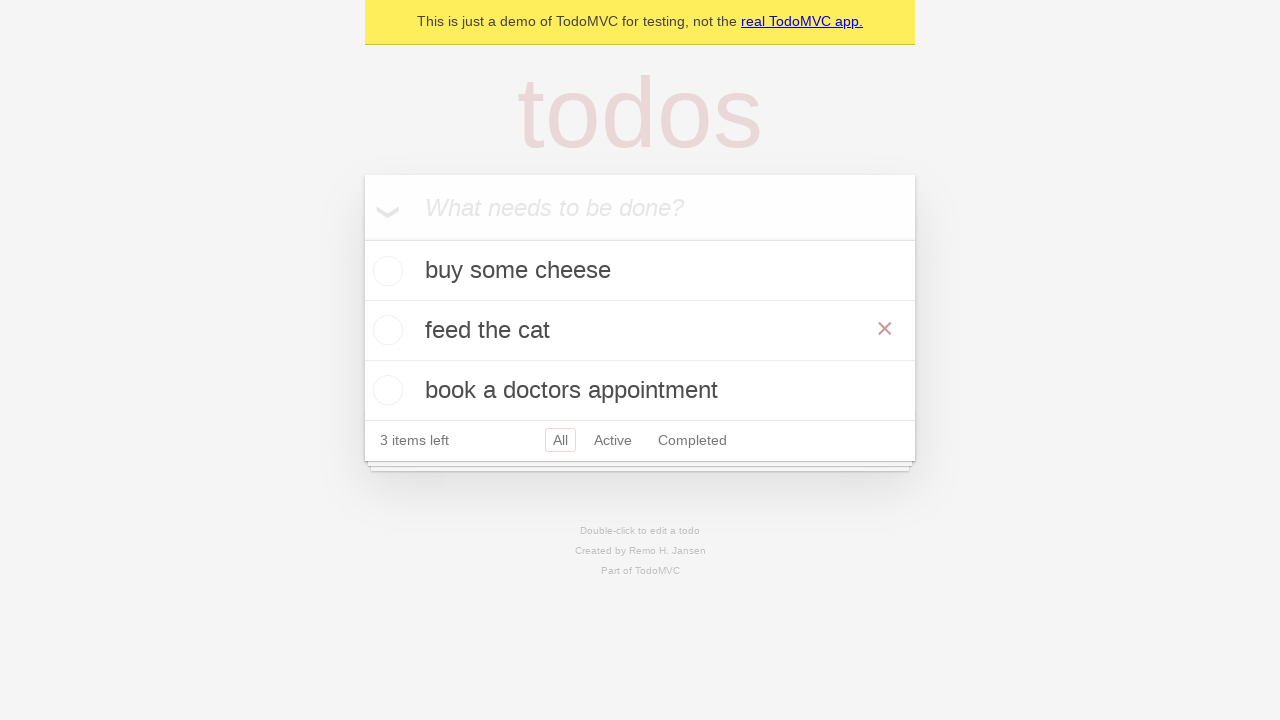

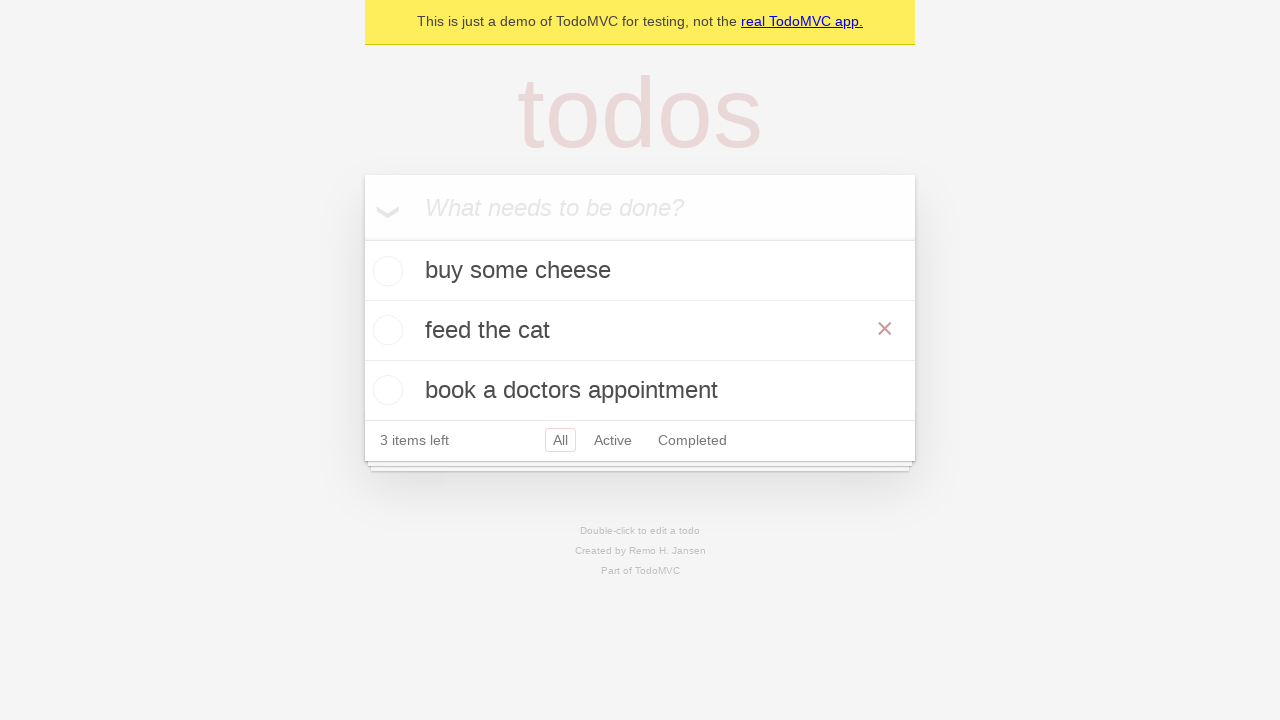